Tests clicking the JS Prompt button and accepting without entering text, then verifying the result shows empty input.

Starting URL: https://the-internet.herokuapp.com/javascript_alerts

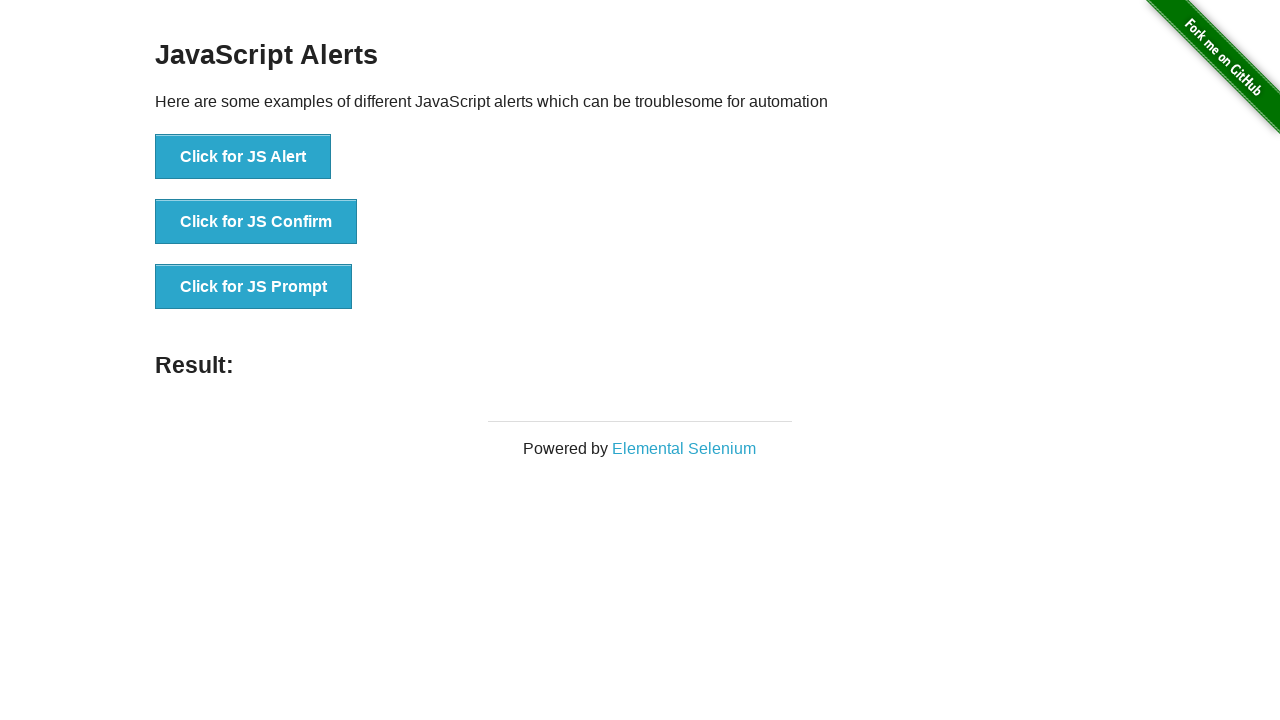

Set up dialog handler to accept prompt without entering text
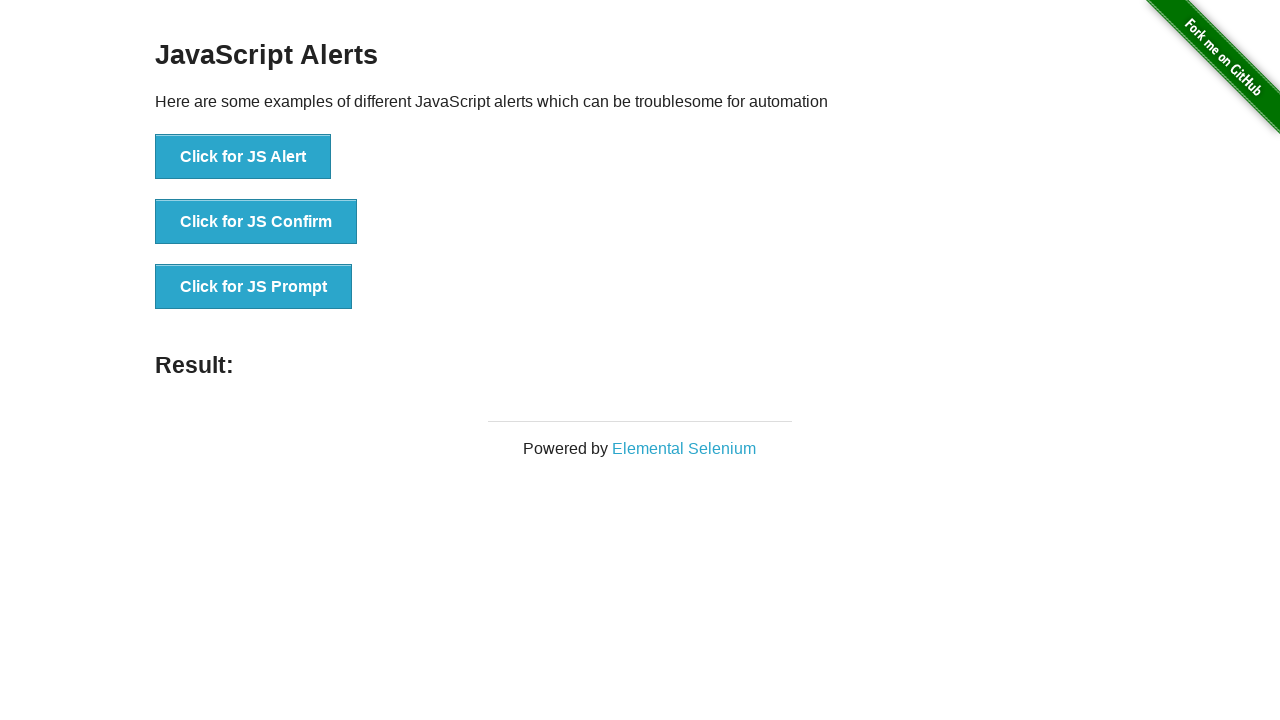

Clicked the JS Prompt button at (254, 287) on button[onclick='jsPrompt()']
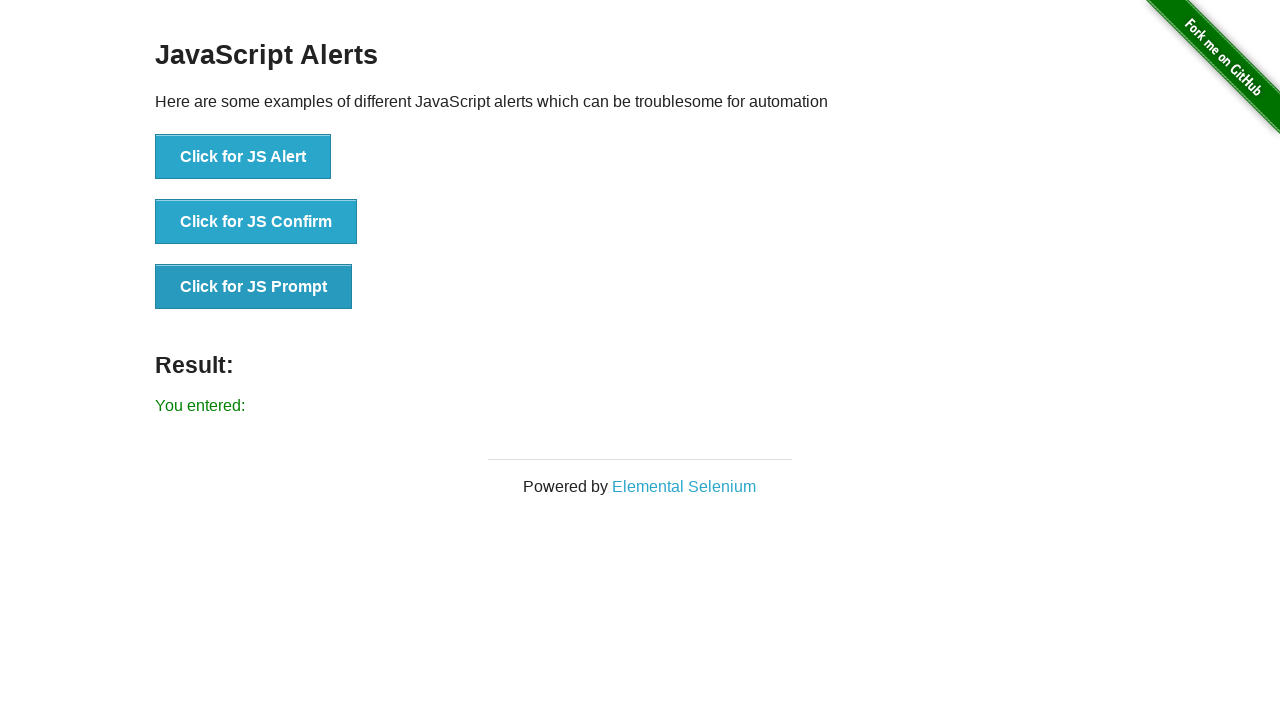

Result message element loaded after accepting empty prompt
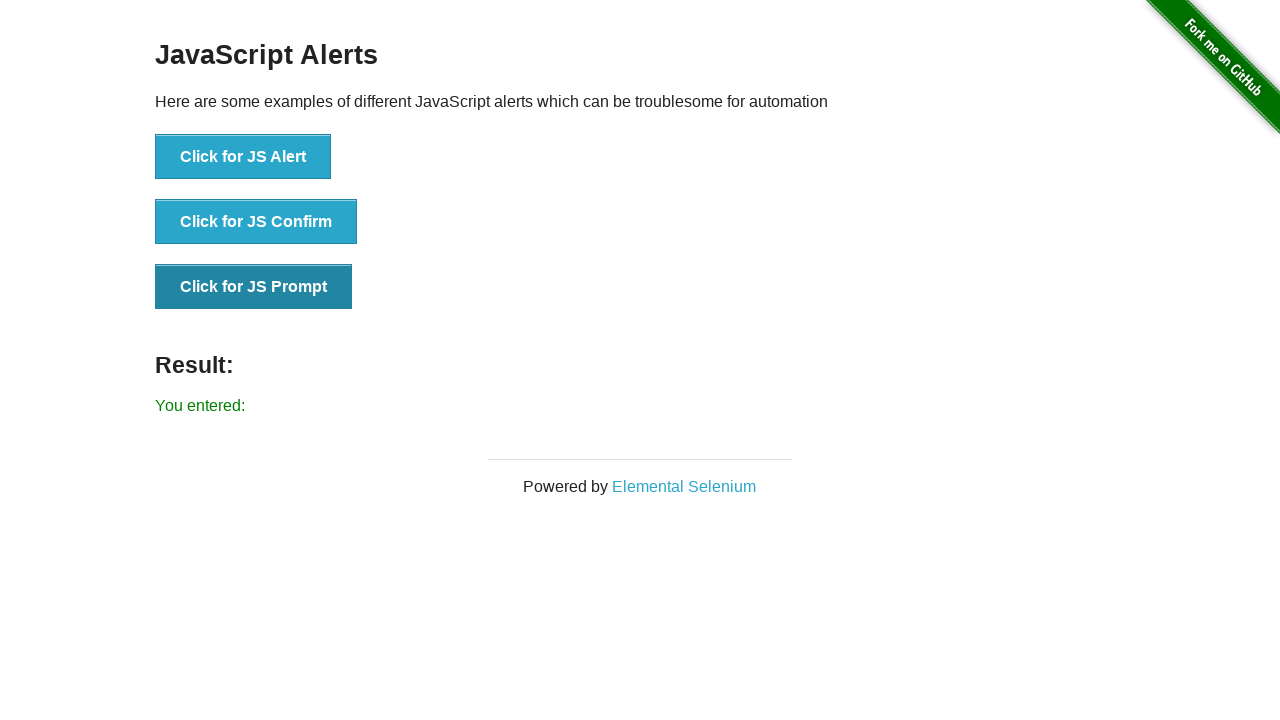

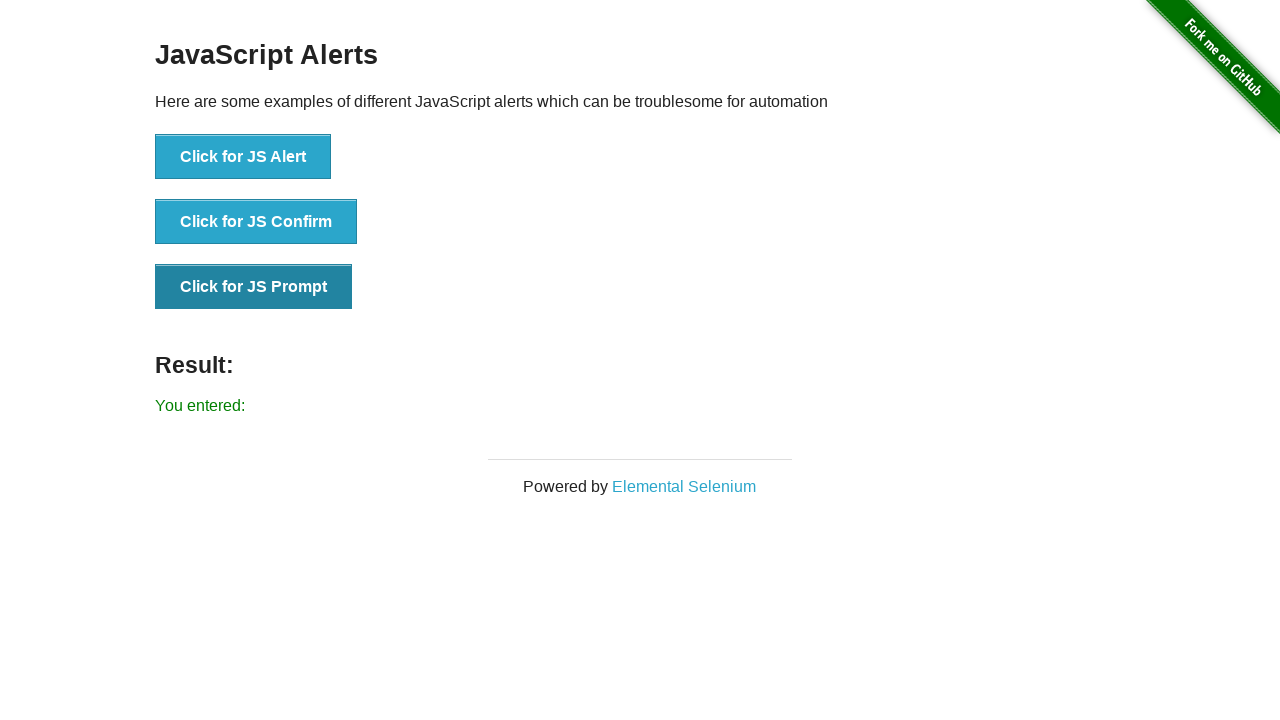